Tests limiting driver scope by scrolling through the page, counting links in footer section, opening footer links in new tabs, and retrieving titles of all opened windows

Starting URL: https://rahulshettyacademy.com/AutomationPractice/

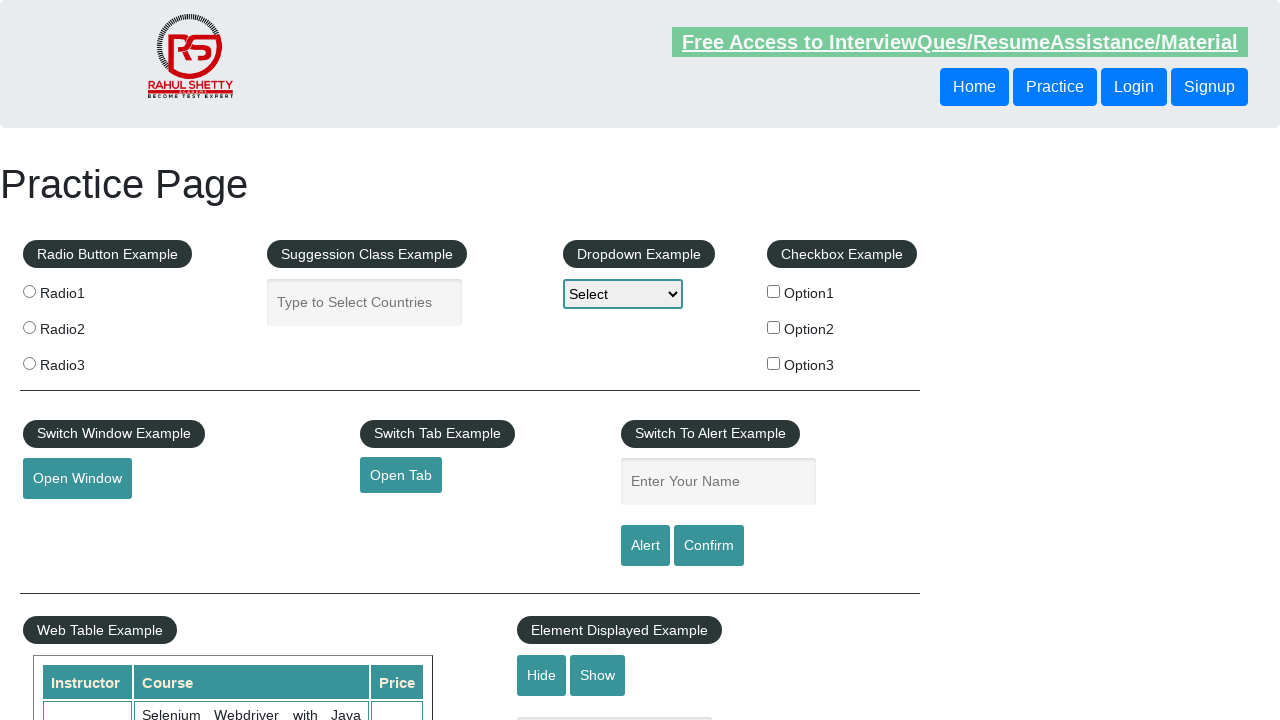

Scrolled down the page by 900 pixels
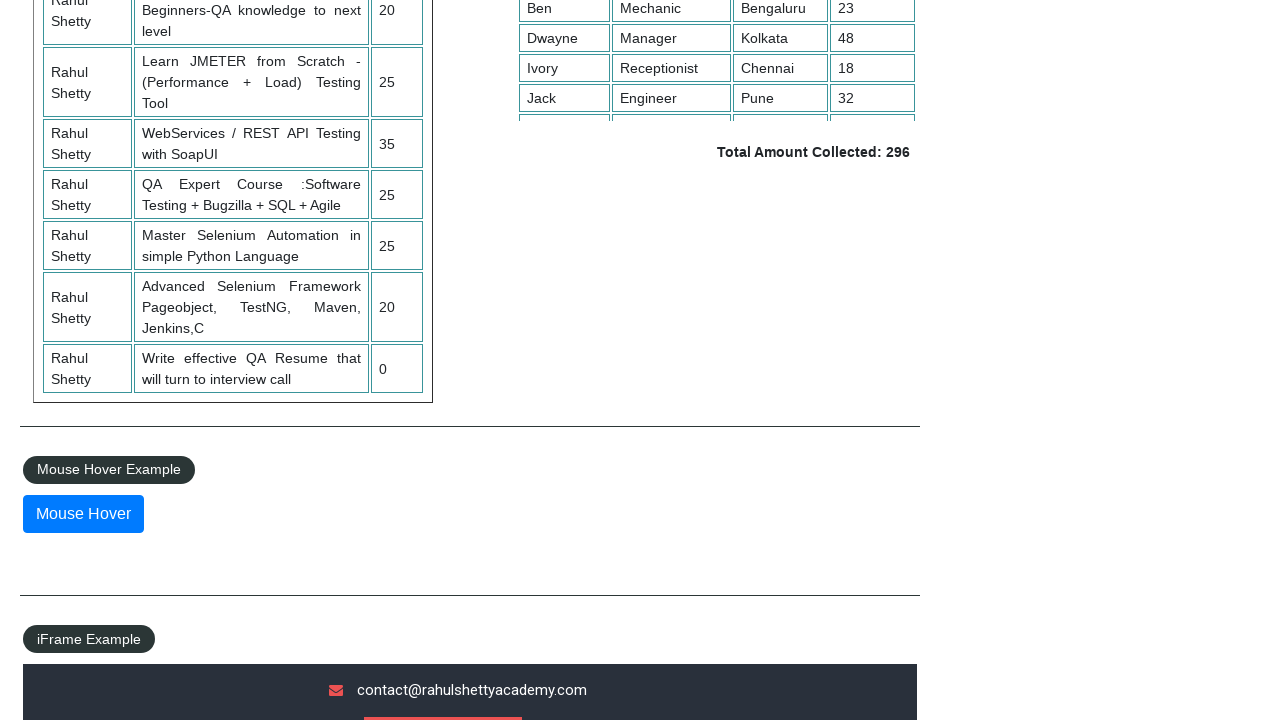

Scrolled to the bottom of the page
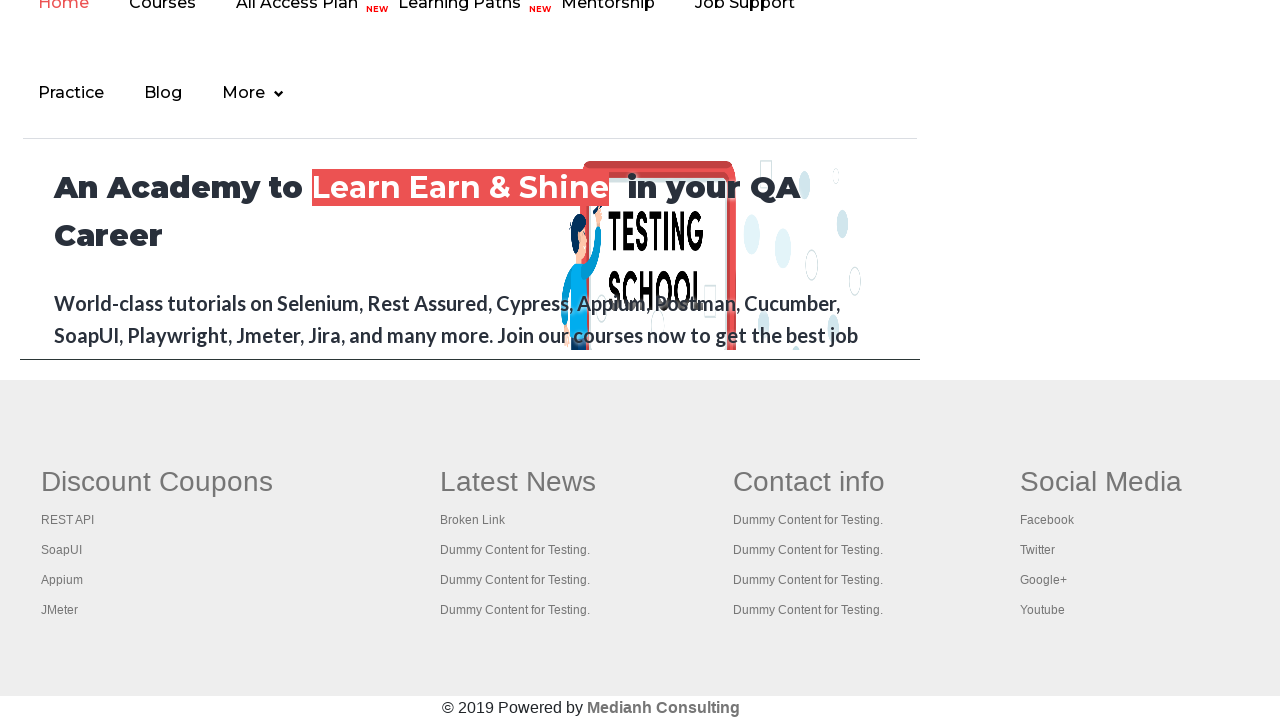

Scrolled within table element to position 500
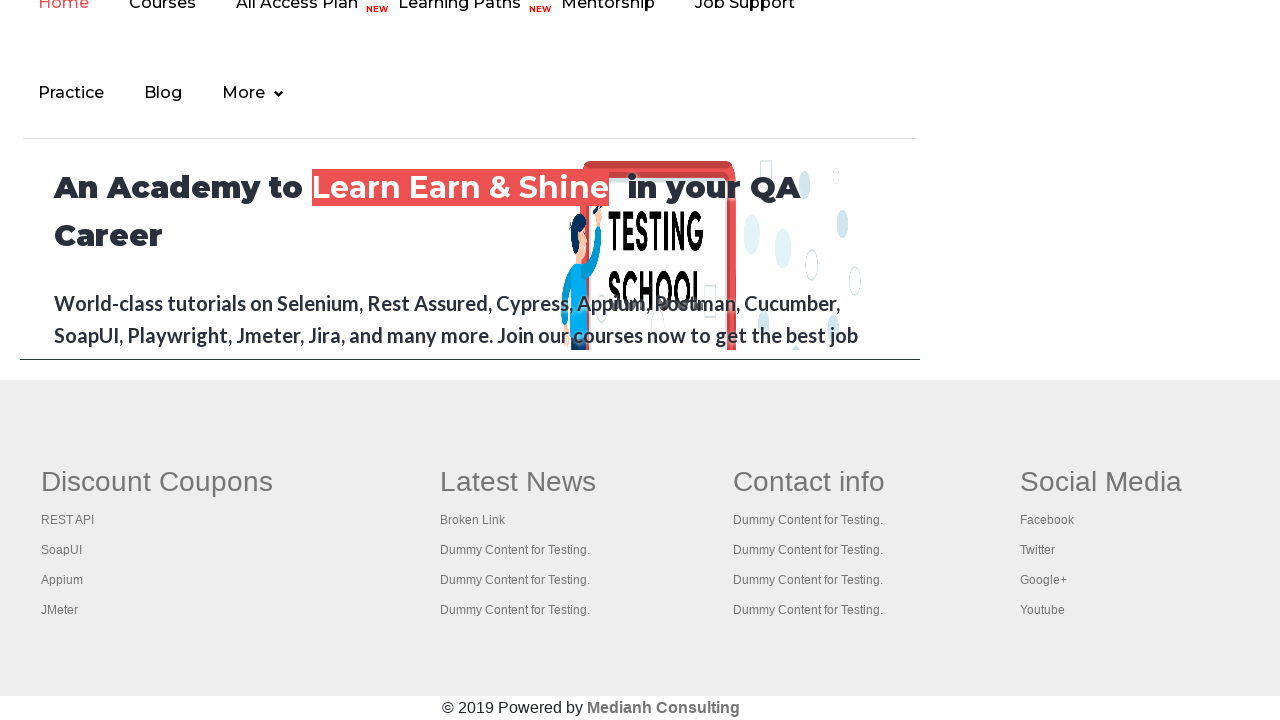

Retrieved all links on page - total count: 27
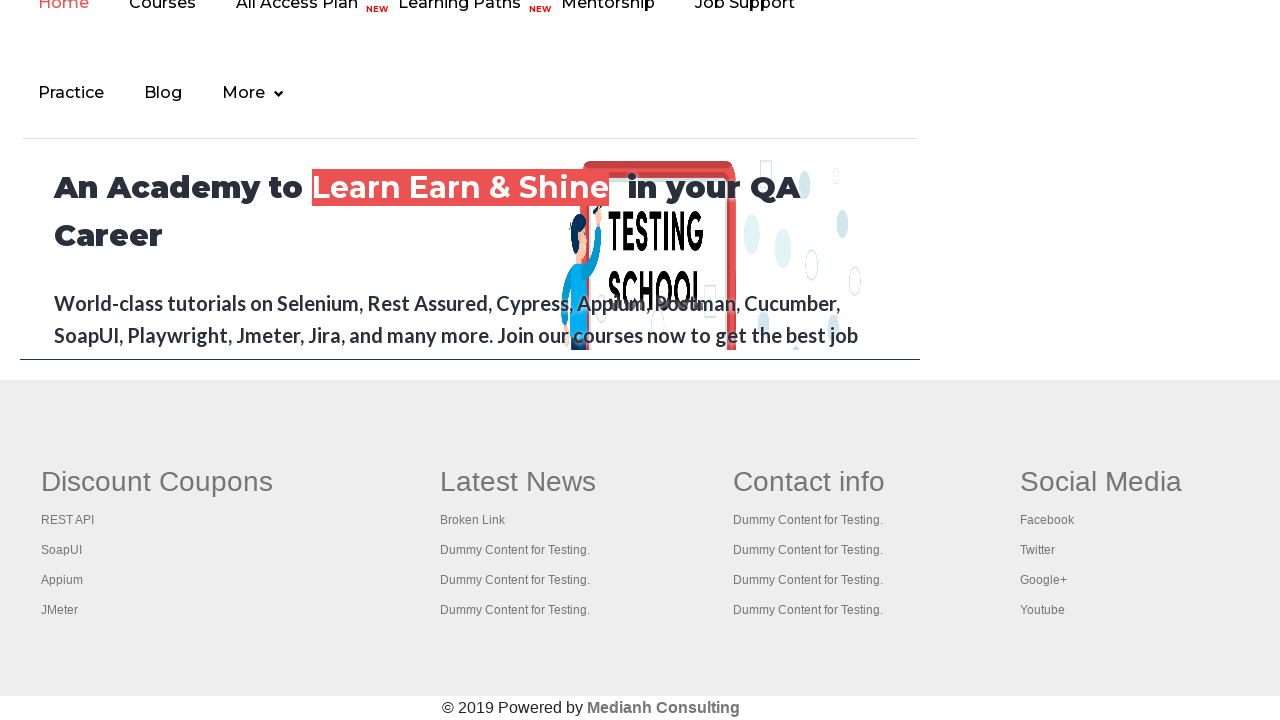

Located footer element with ID 'gf-BIG'
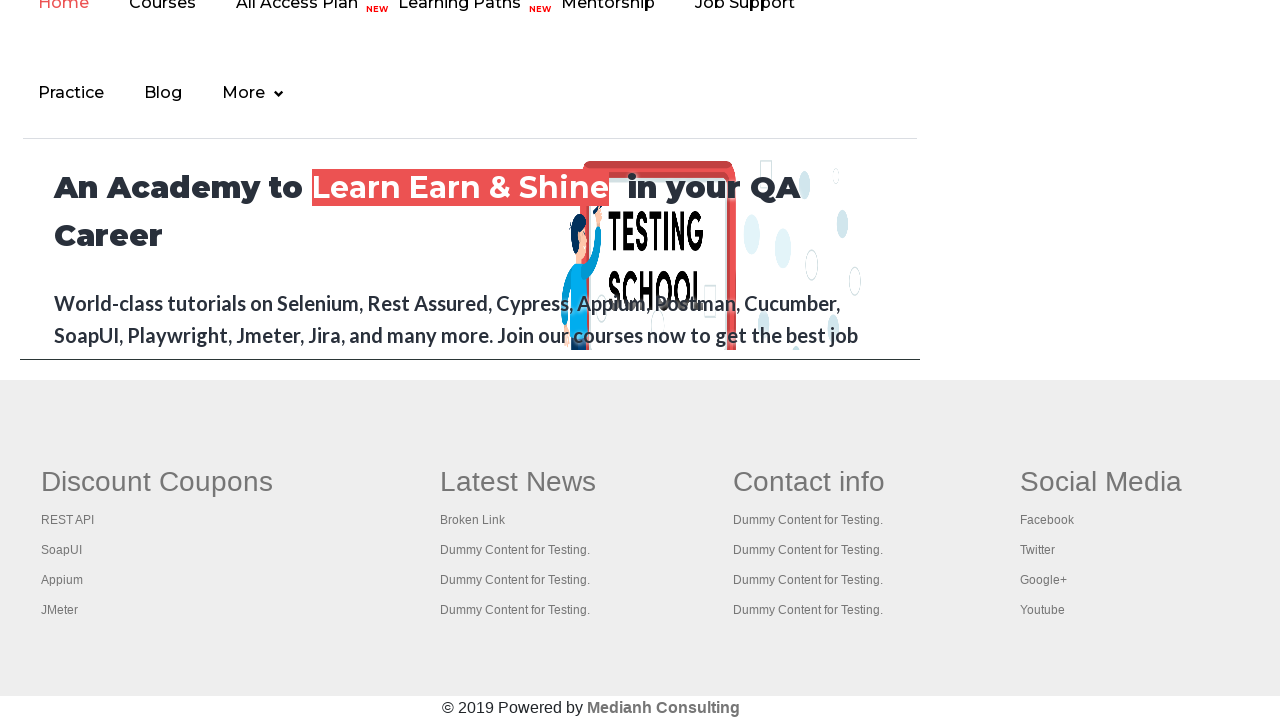

Retrieved all links in footer - total count: 20
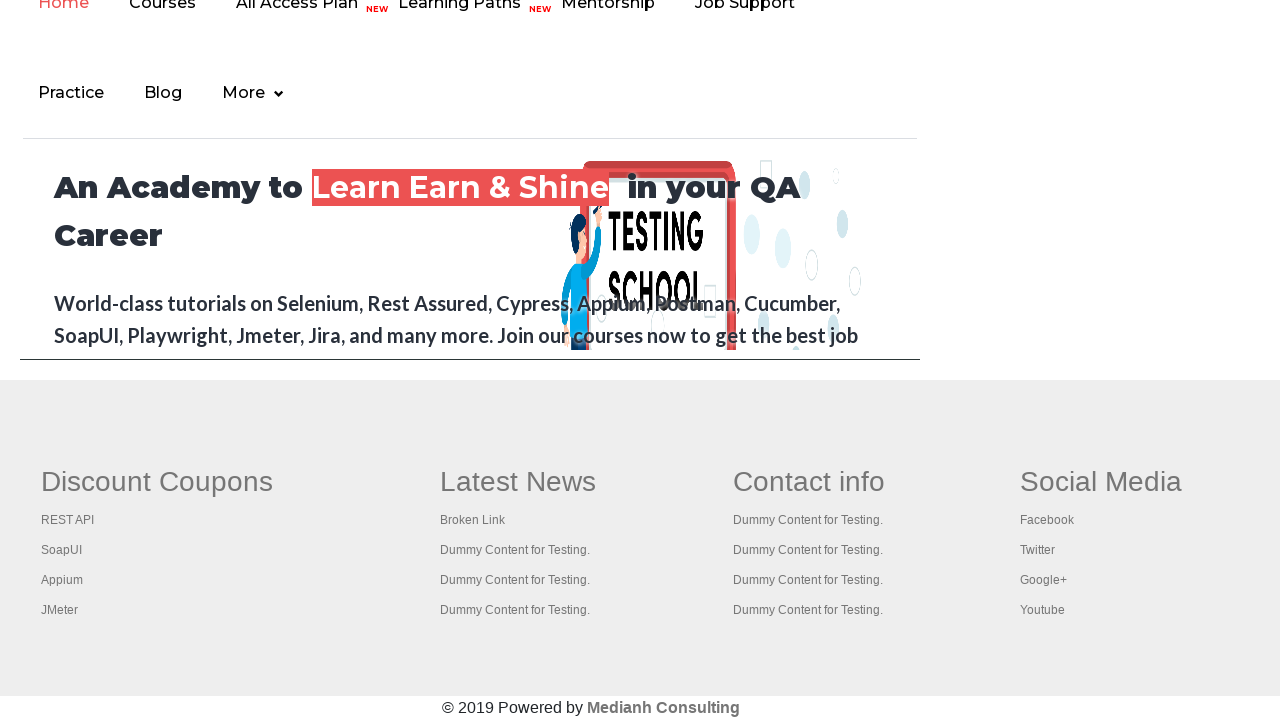

Located first column in footer table
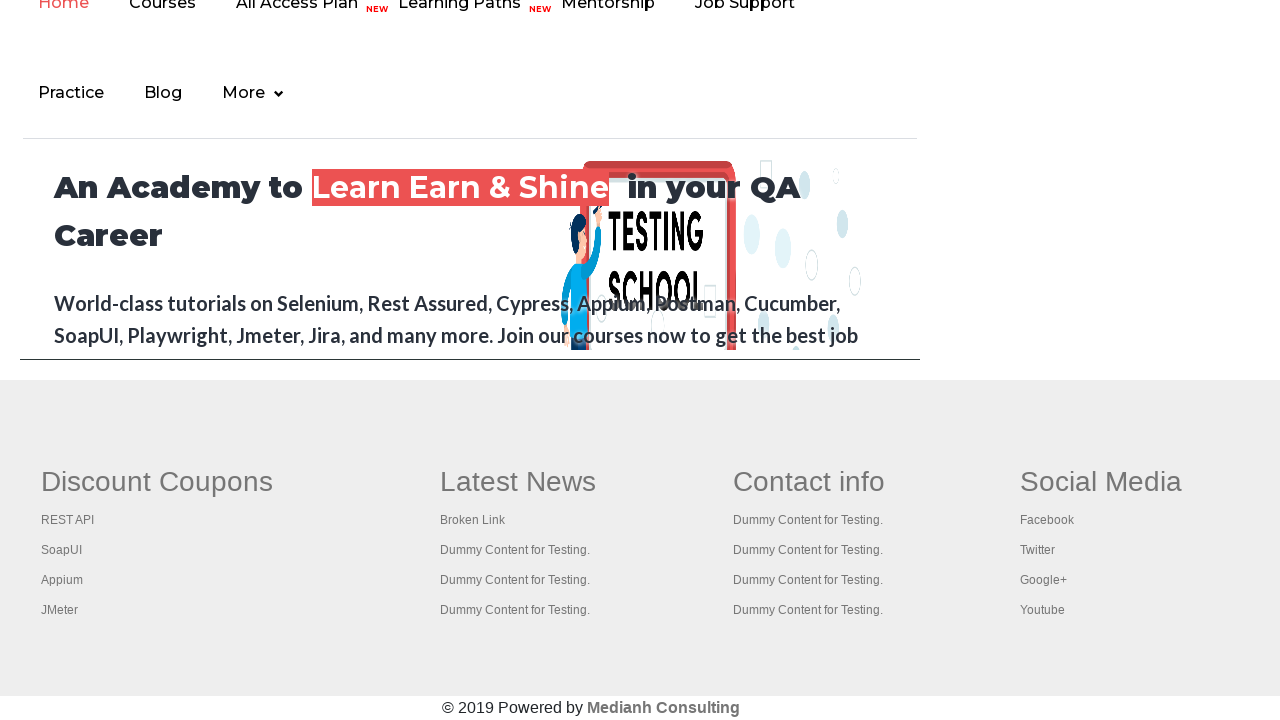

Retrieved all links in first footer column - total count: 5
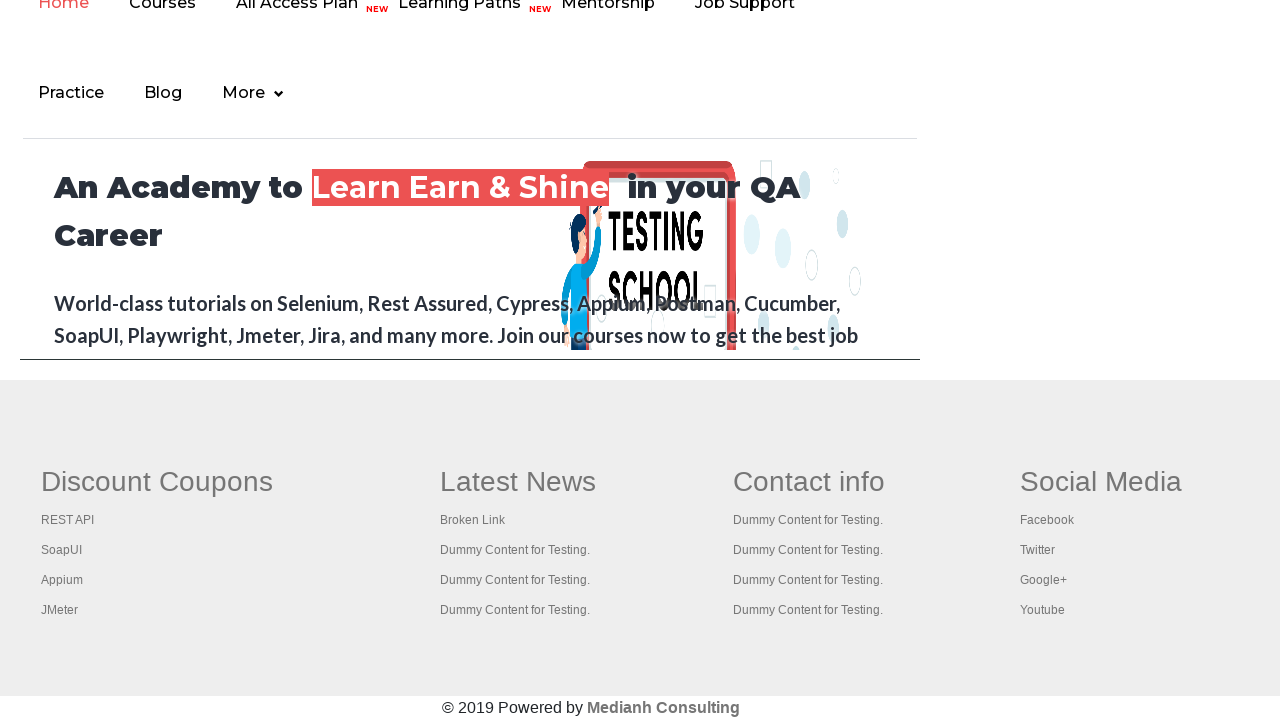

Opened footer link 1 in new tab using Ctrl+Click at (68, 520) on #gf-BIG >> xpath=//table[@class='gf-t']/tbody/tr/td[1]/ul >> a >> nth=1
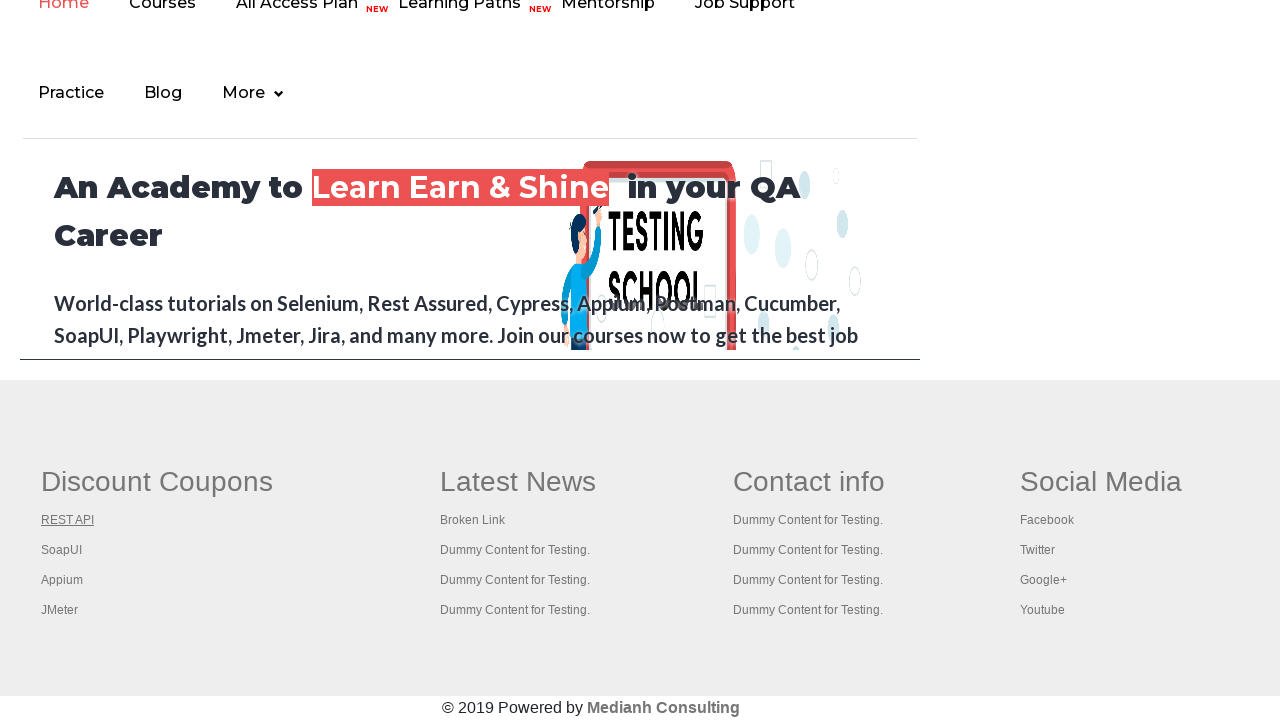

Opened footer link 2 in new tab using Ctrl+Click at (62, 550) on #gf-BIG >> xpath=//table[@class='gf-t']/tbody/tr/td[1]/ul >> a >> nth=2
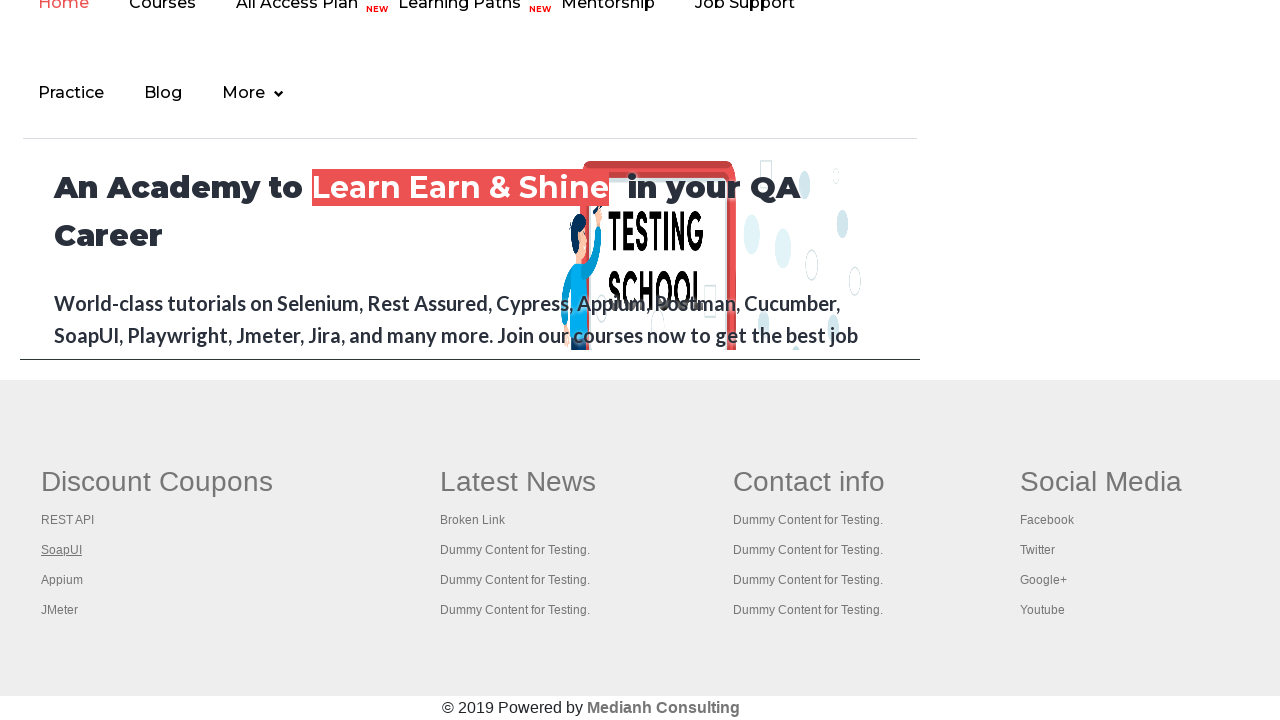

Opened footer link 3 in new tab using Ctrl+Click at (62, 580) on #gf-BIG >> xpath=//table[@class='gf-t']/tbody/tr/td[1]/ul >> a >> nth=3
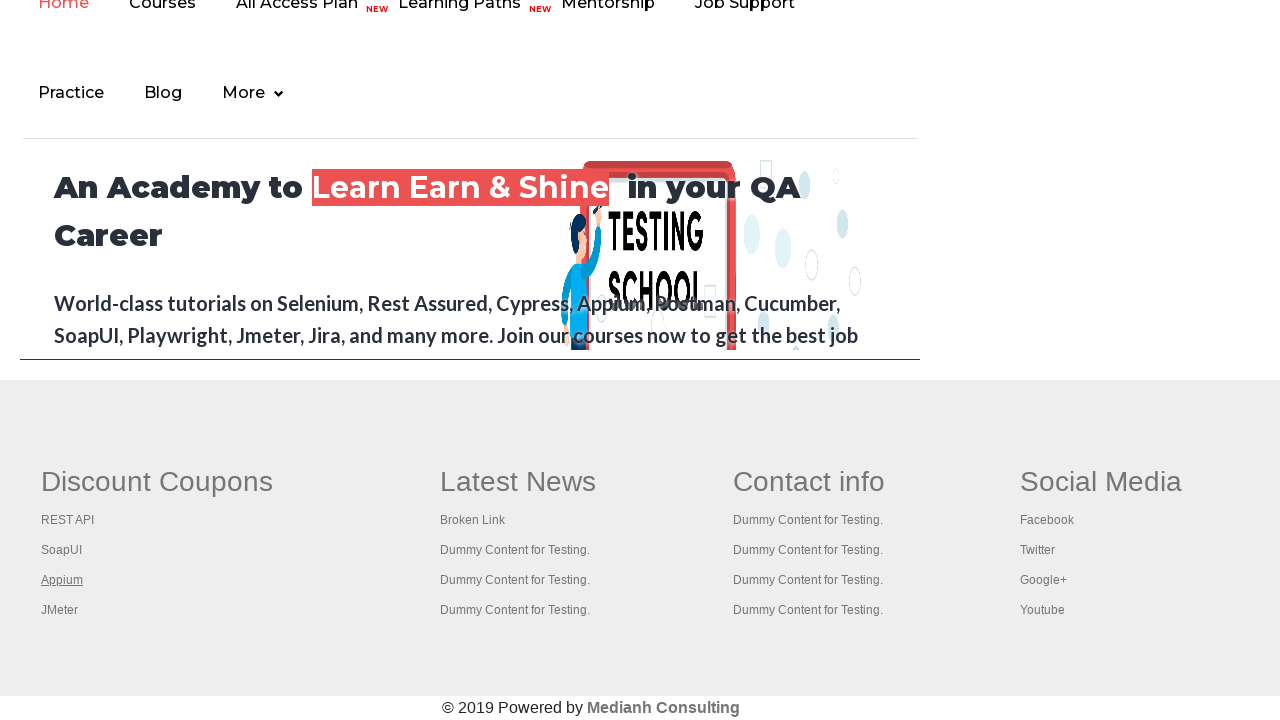

Opened footer link 4 in new tab using Ctrl+Click at (60, 610) on #gf-BIG >> xpath=//table[@class='gf-t']/tbody/tr/td[1]/ul >> a >> nth=4
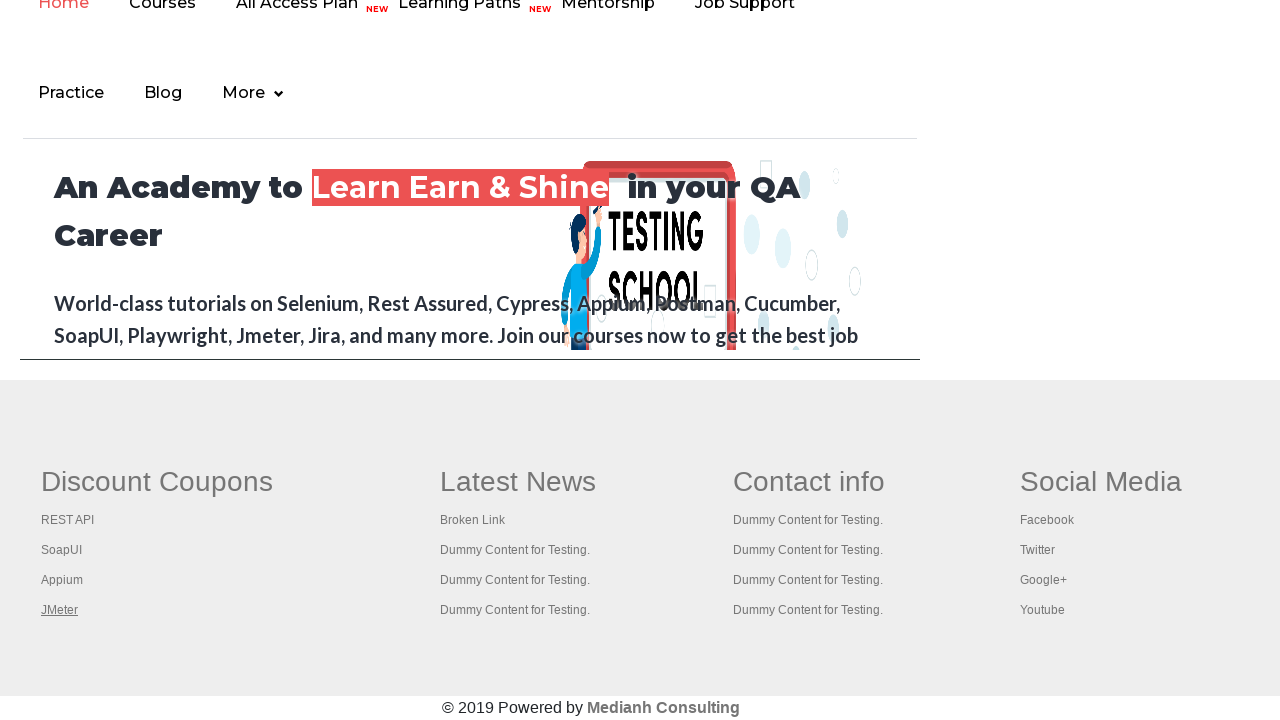

Retrieved all open pages/tabs - total count: 5
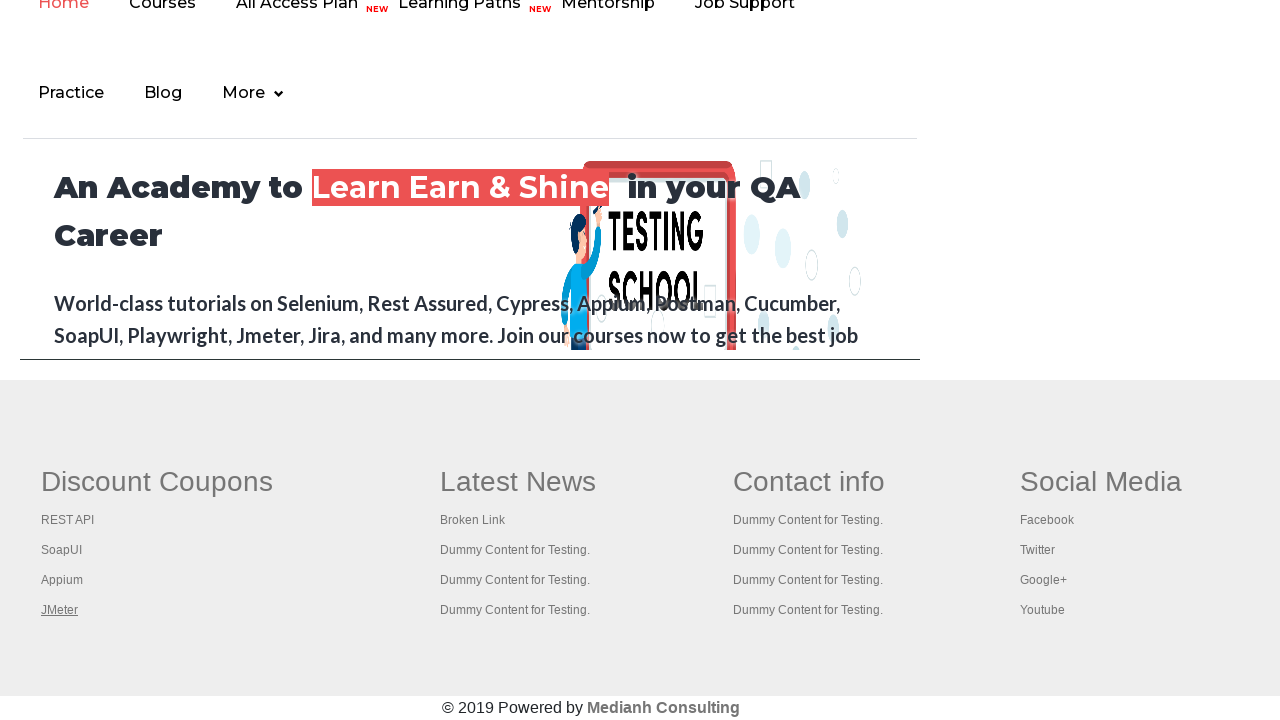

Retrieved title of page: 'Practice Page'
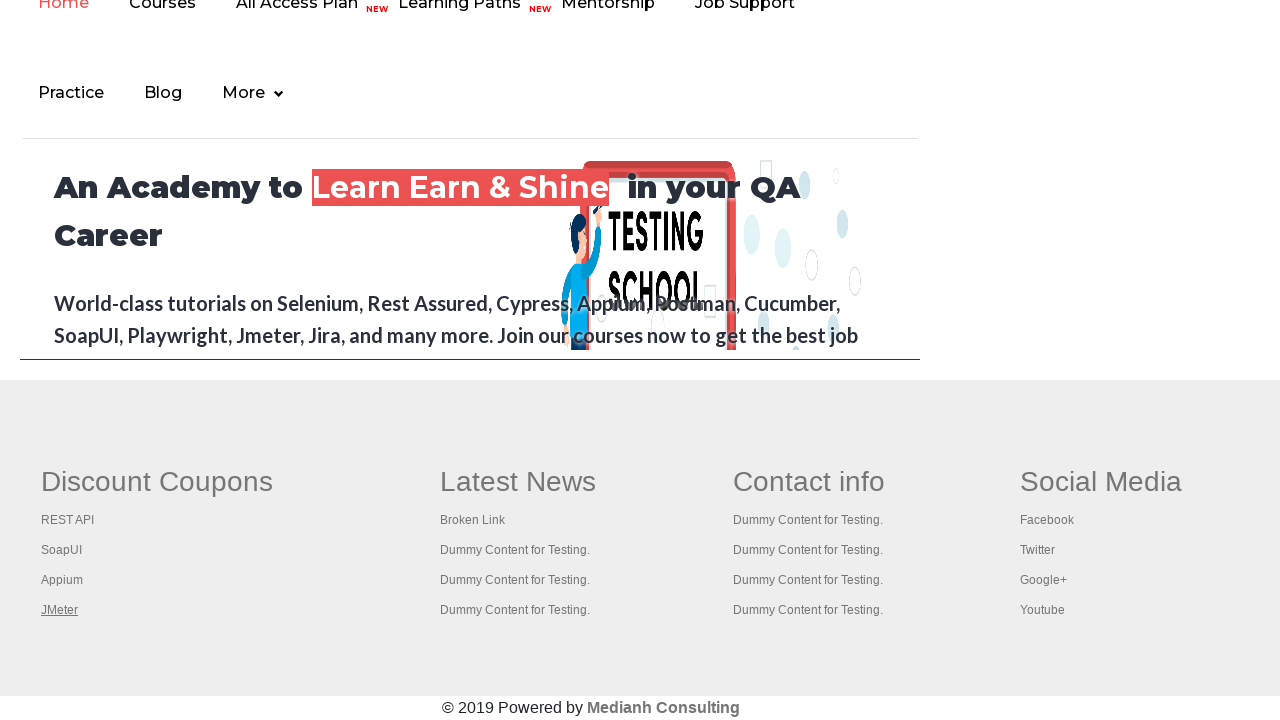

Retrieved title of page: 'REST API Tutorial'
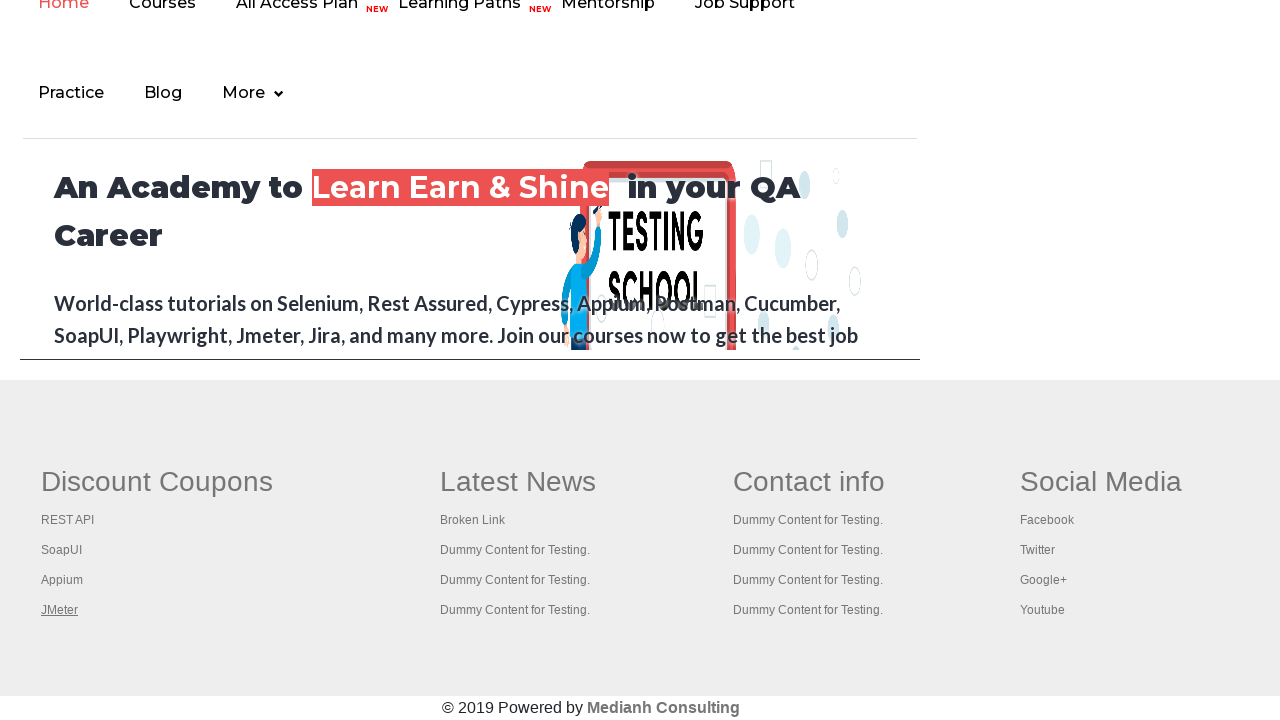

Retrieved title of page: 'The World’s Most Popular API Testing Tool | SoapUI'
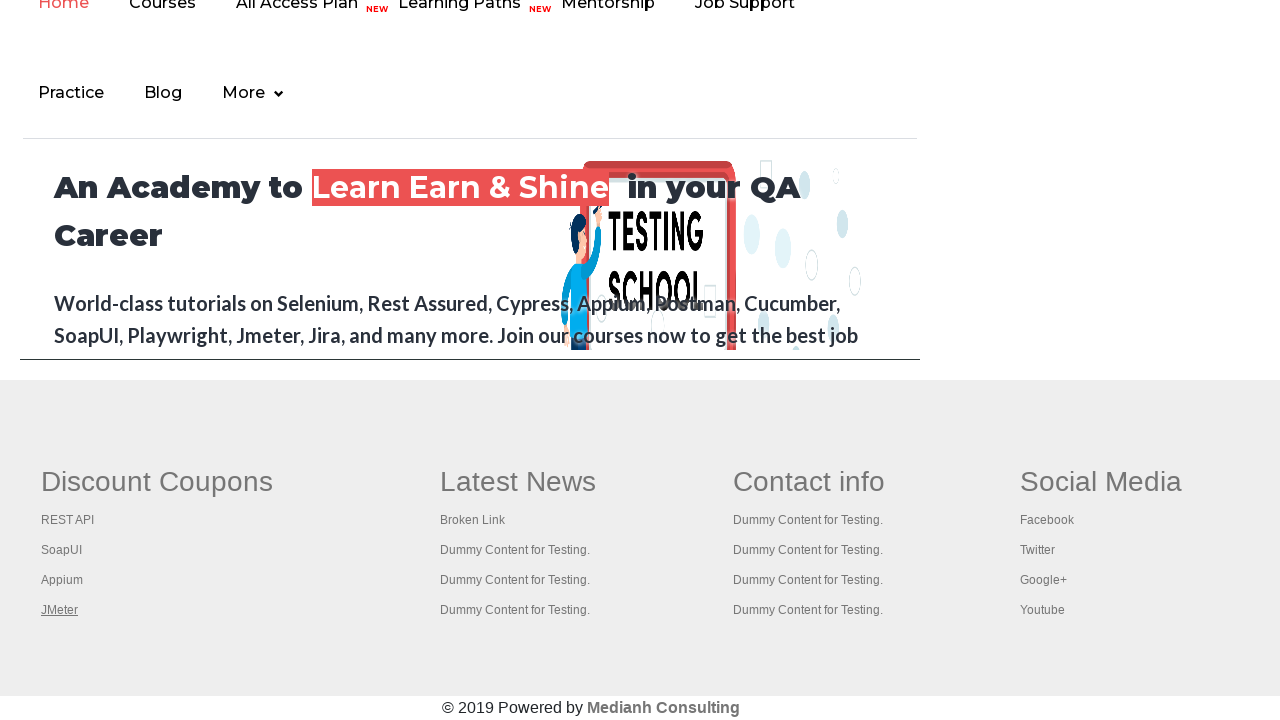

Retrieved title of page: 'Appium tutorial for Mobile Apps testing | RahulShetty Academy | Rahul'
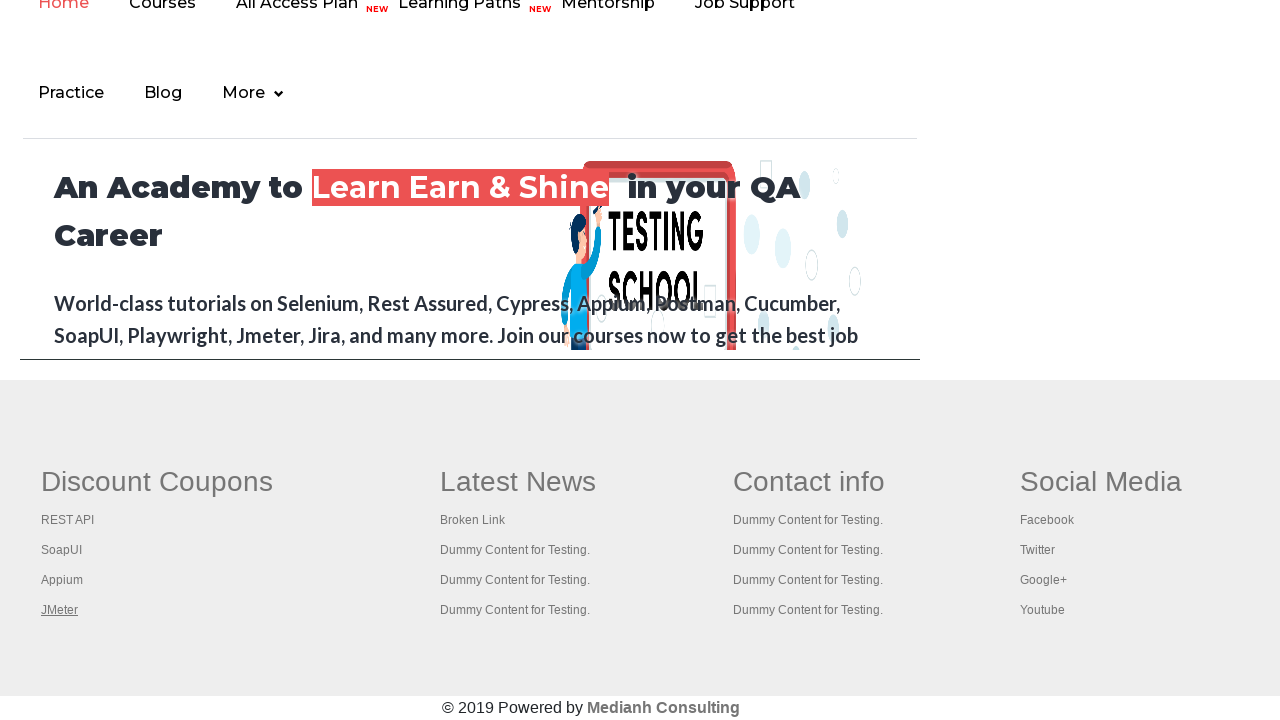

Retrieved title of page: 'Apache JMeter - Apache JMeter™'
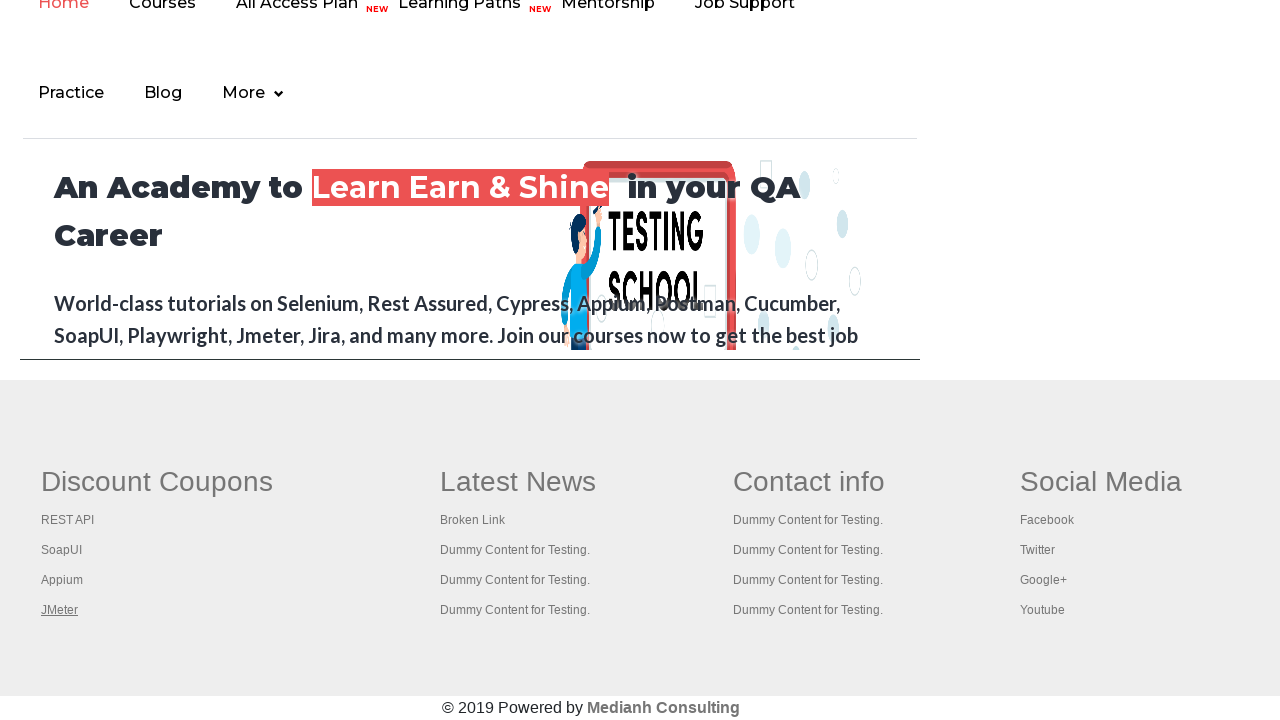

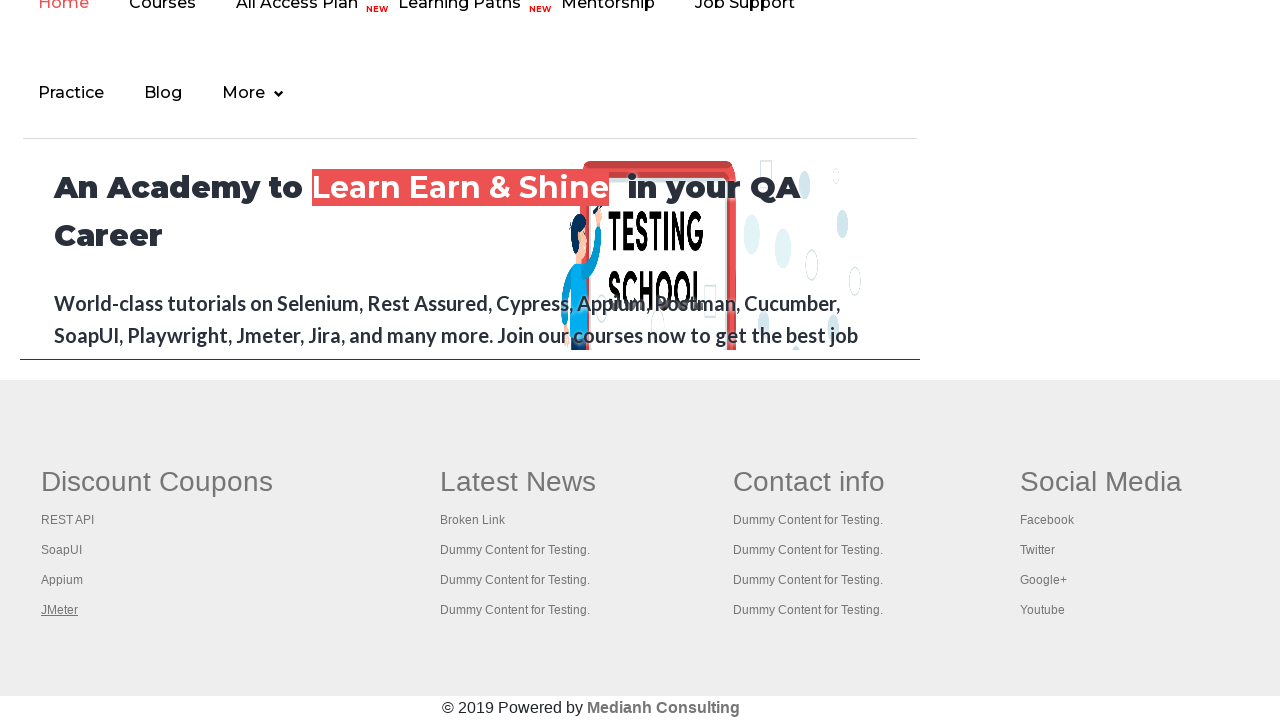